Tests multiple selection methods on a dropdown including select by index, value, and visible text

Starting URL: https://bonigarcia.dev/selenium-webdriver-java/web-form.html

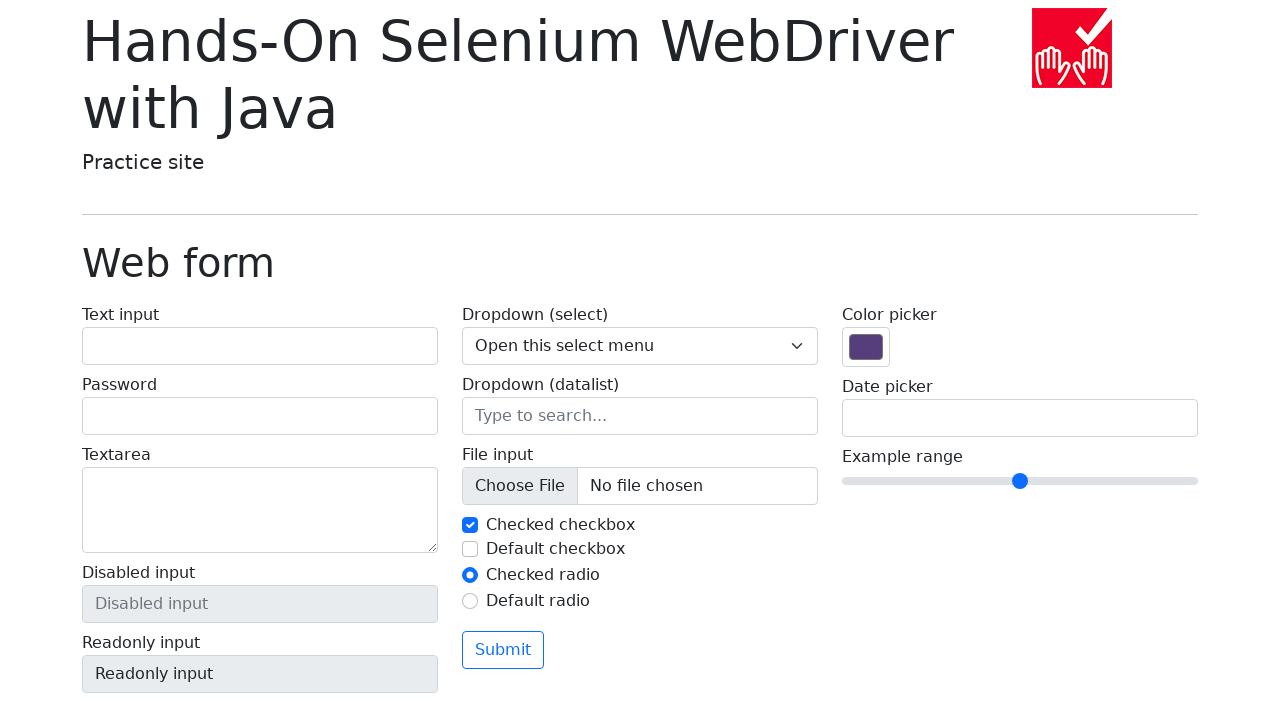

Located select element with name 'my-select'
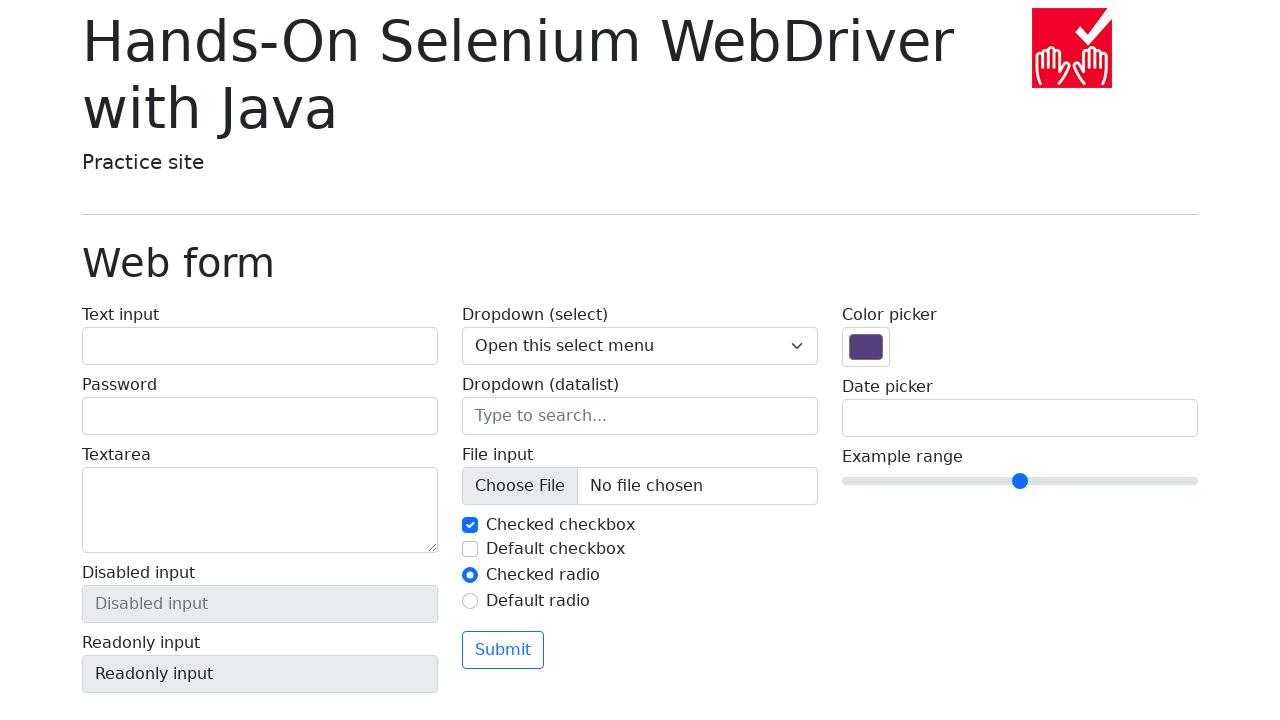

Selected option by index 1 on select[name='my-select']
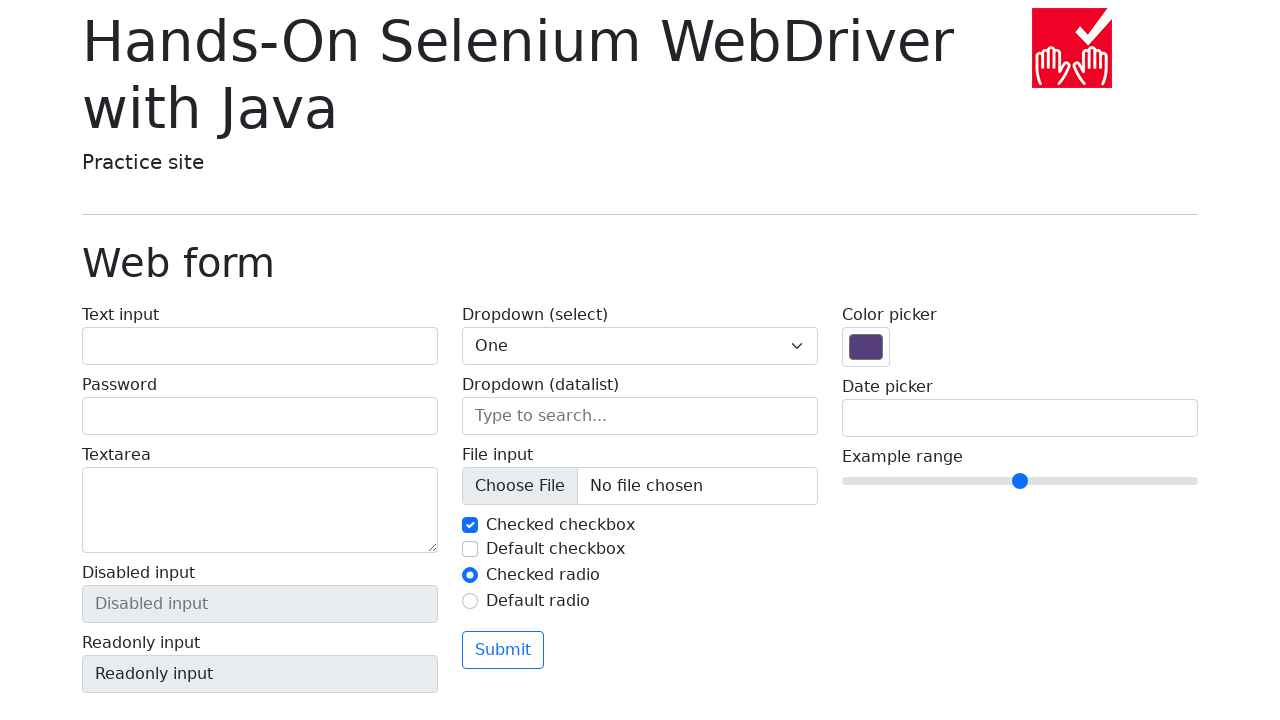

Waited 500ms for selection to register
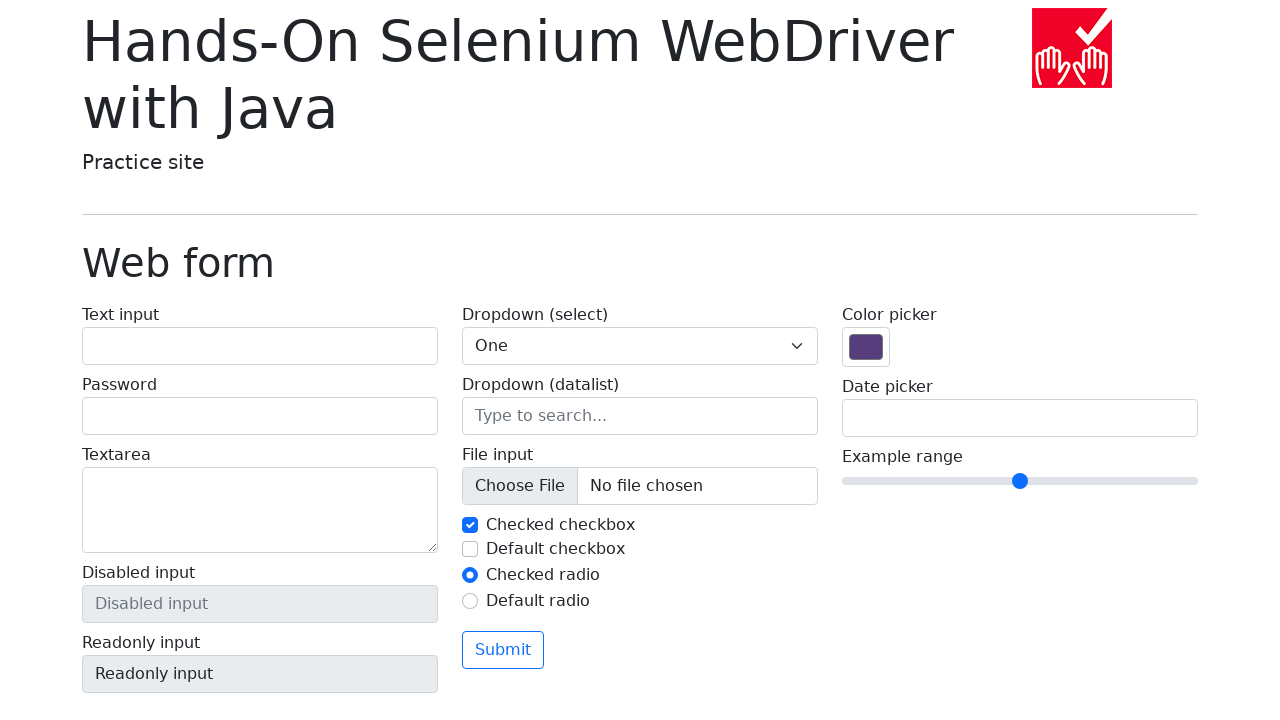

Selected option by index 0 on select[name='my-select']
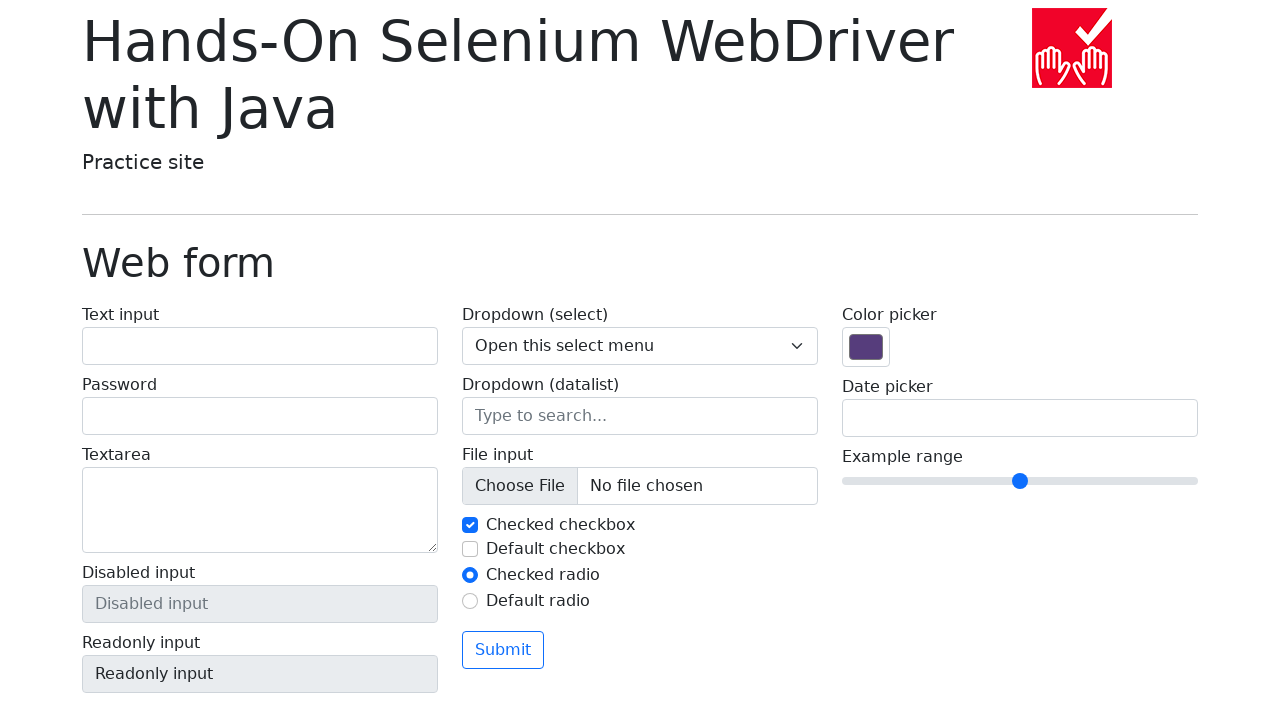

Waited 500ms for selection to register
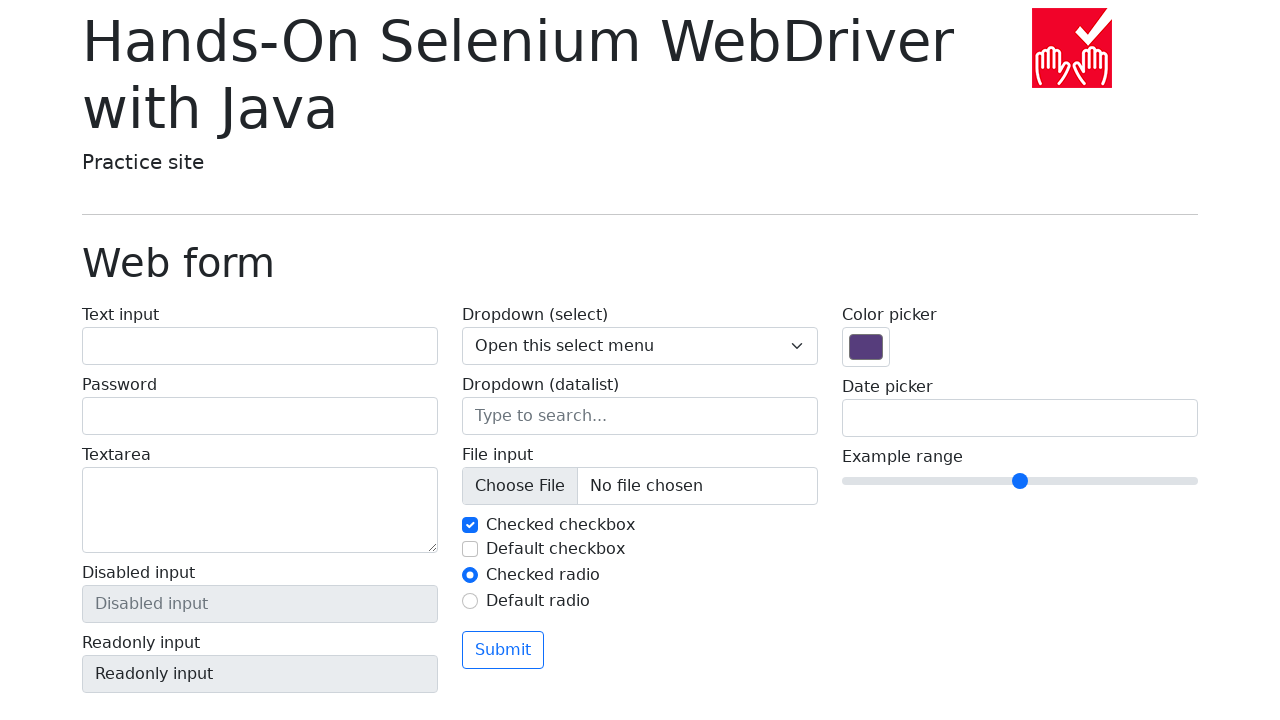

Selected option by value '2' on select[name='my-select']
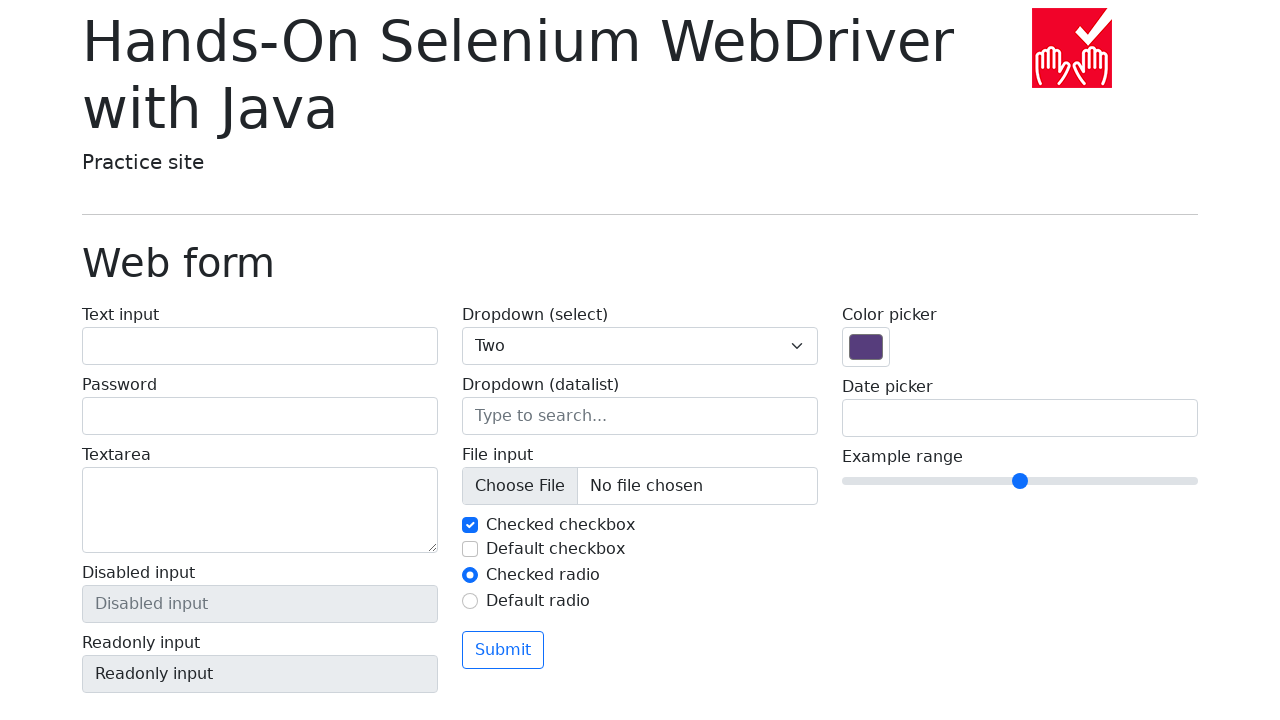

Waited 500ms for selection to register
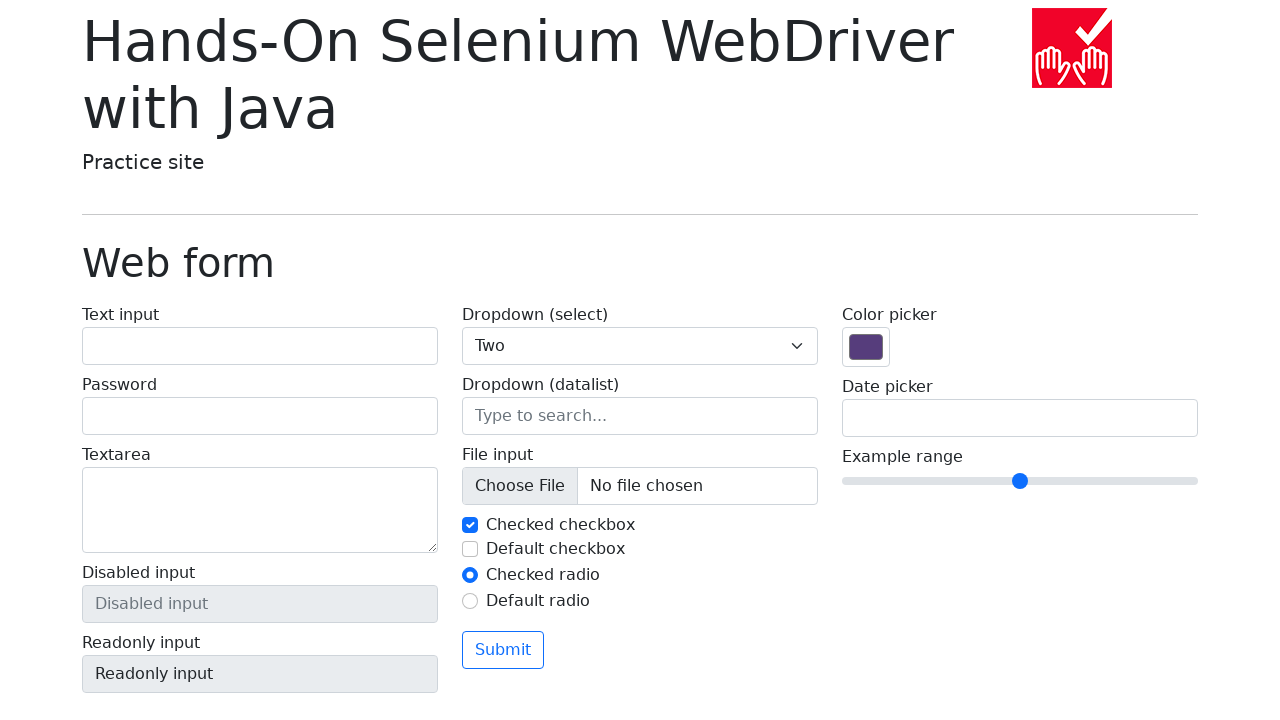

Selected option by visible text 'Three' on select[name='my-select']
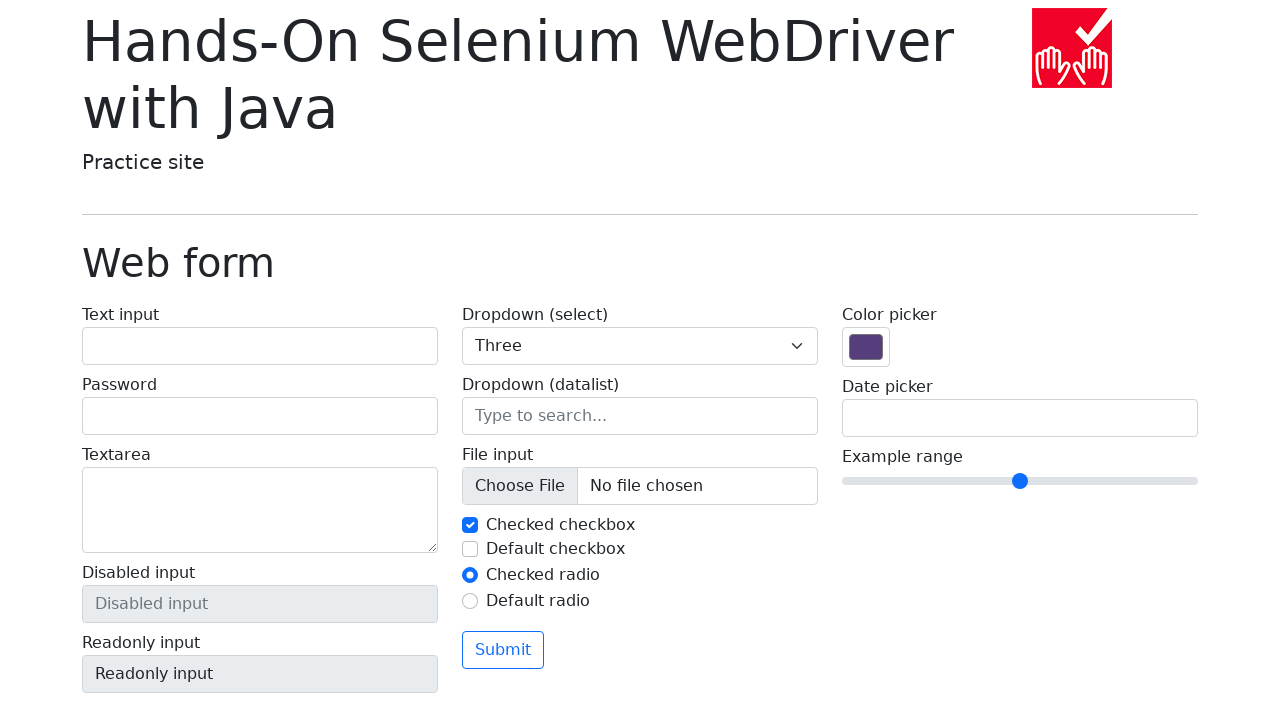

Waited 500ms for selection to register
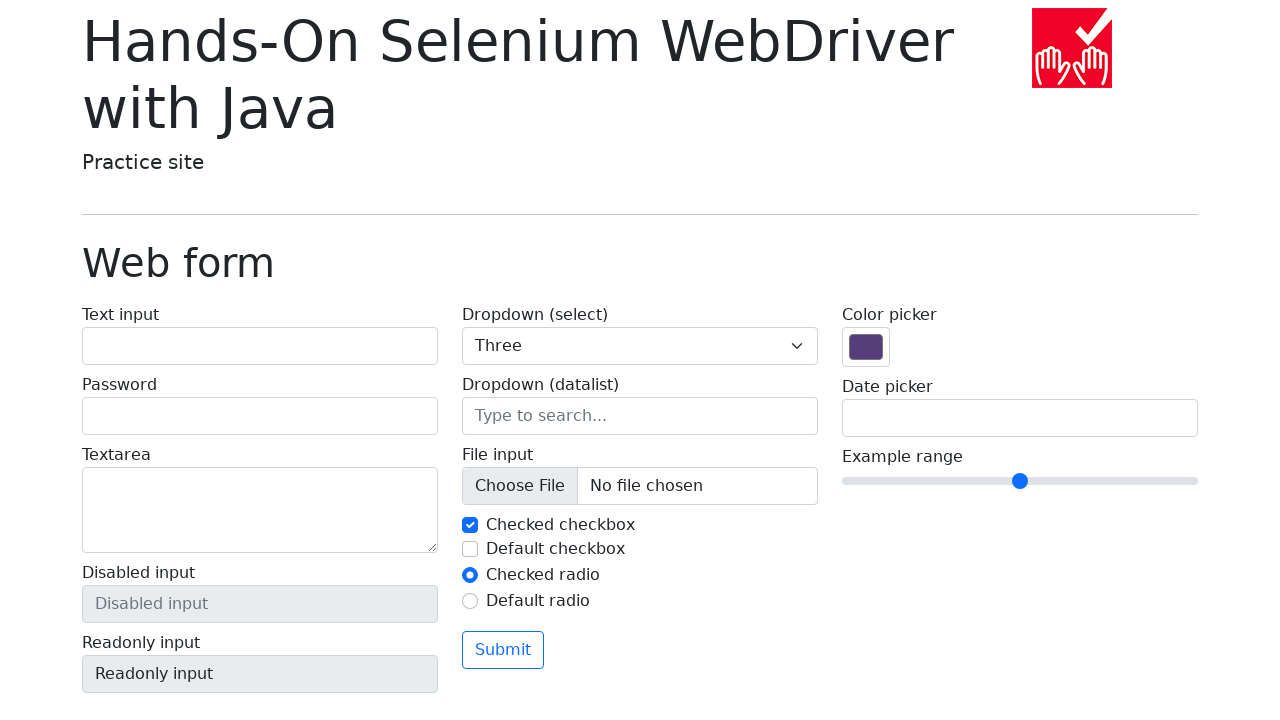

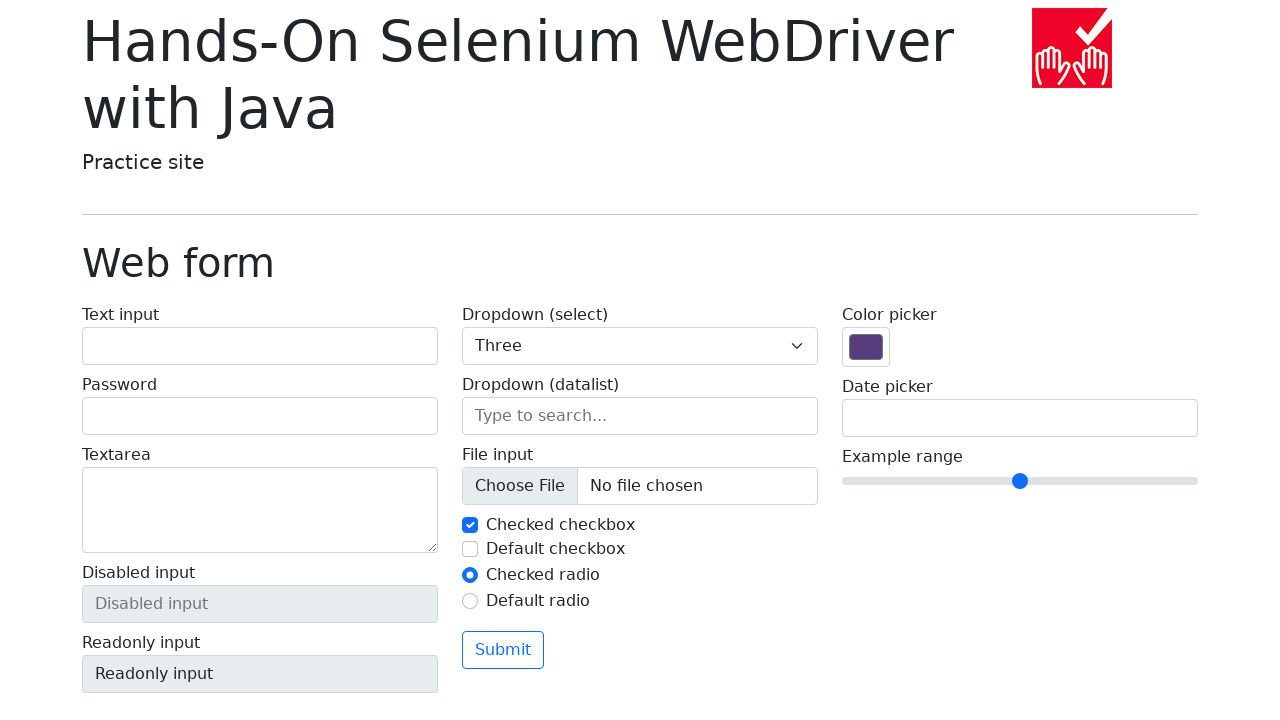